Tests A/B test opt-out by adding the opt-out cookie before navigating to the A/B test page, then verifying the page shows "No A/B Test"

Starting URL: http://the-internet.herokuapp.com

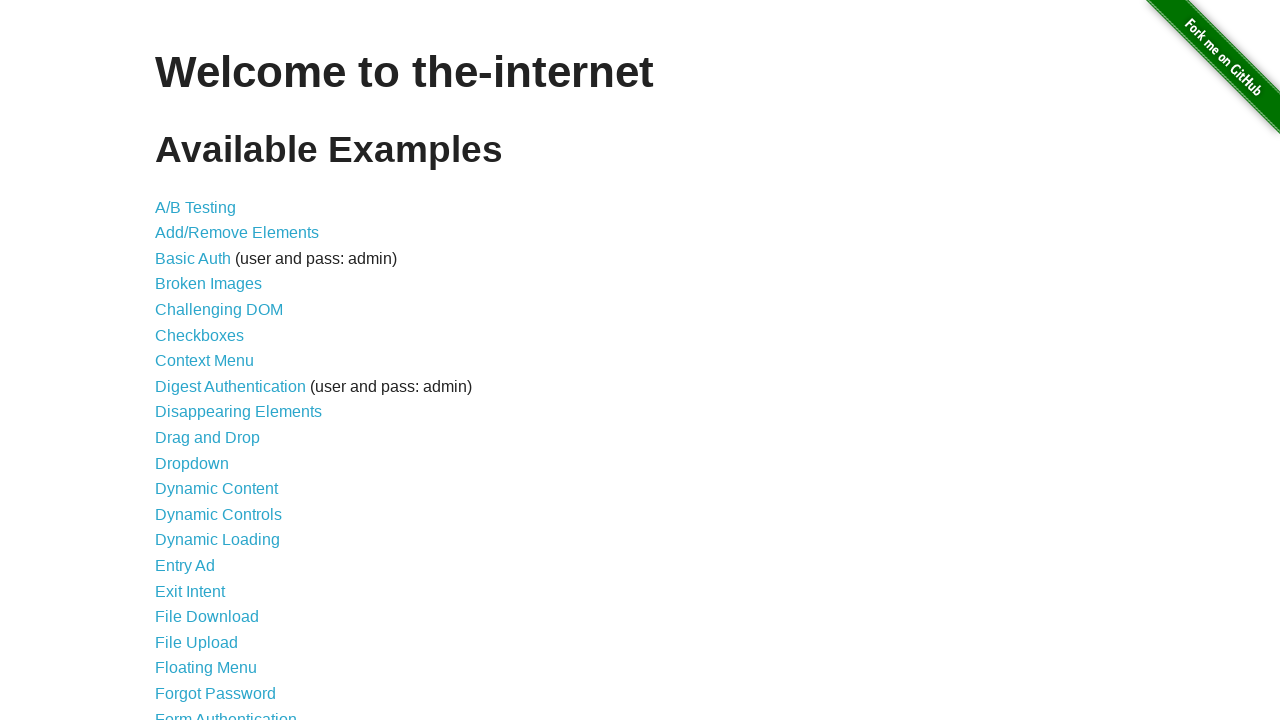

Added optimizelyOptOut cookie before navigation
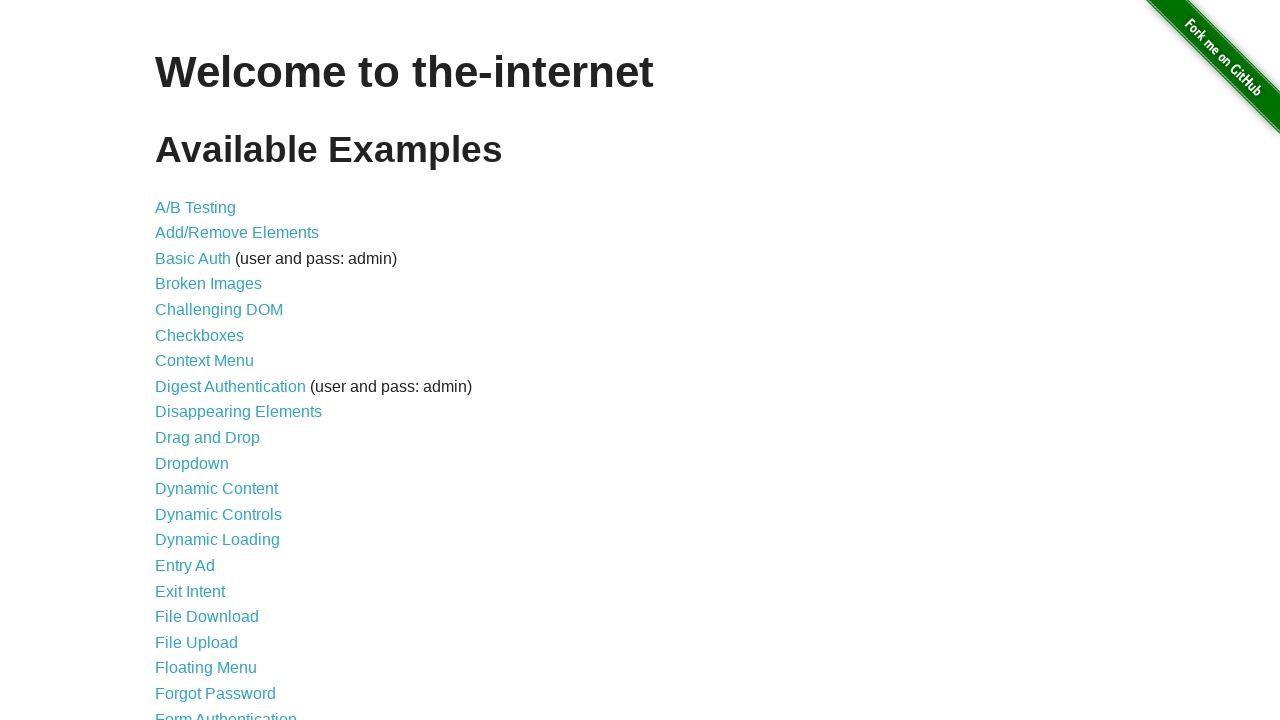

Navigated to A/B test page at http://the-internet.herokuapp.com/abtest
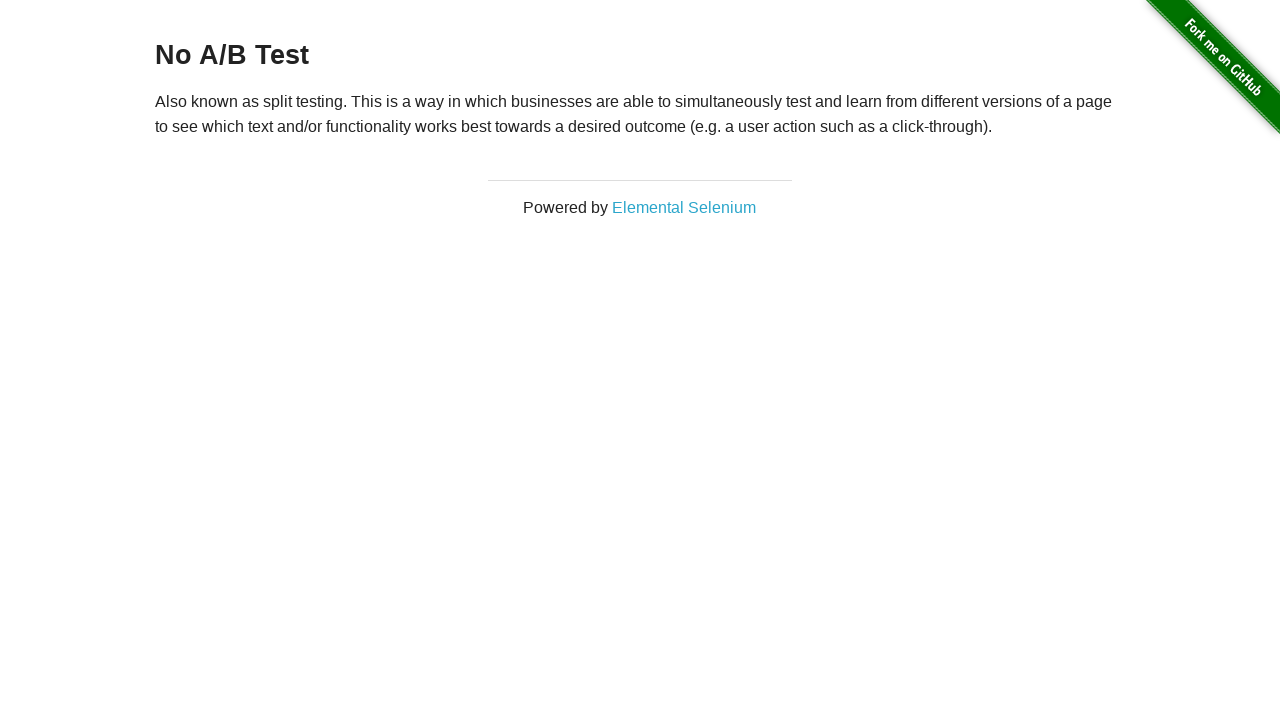

Retrieved heading text: 'No A/B Test'
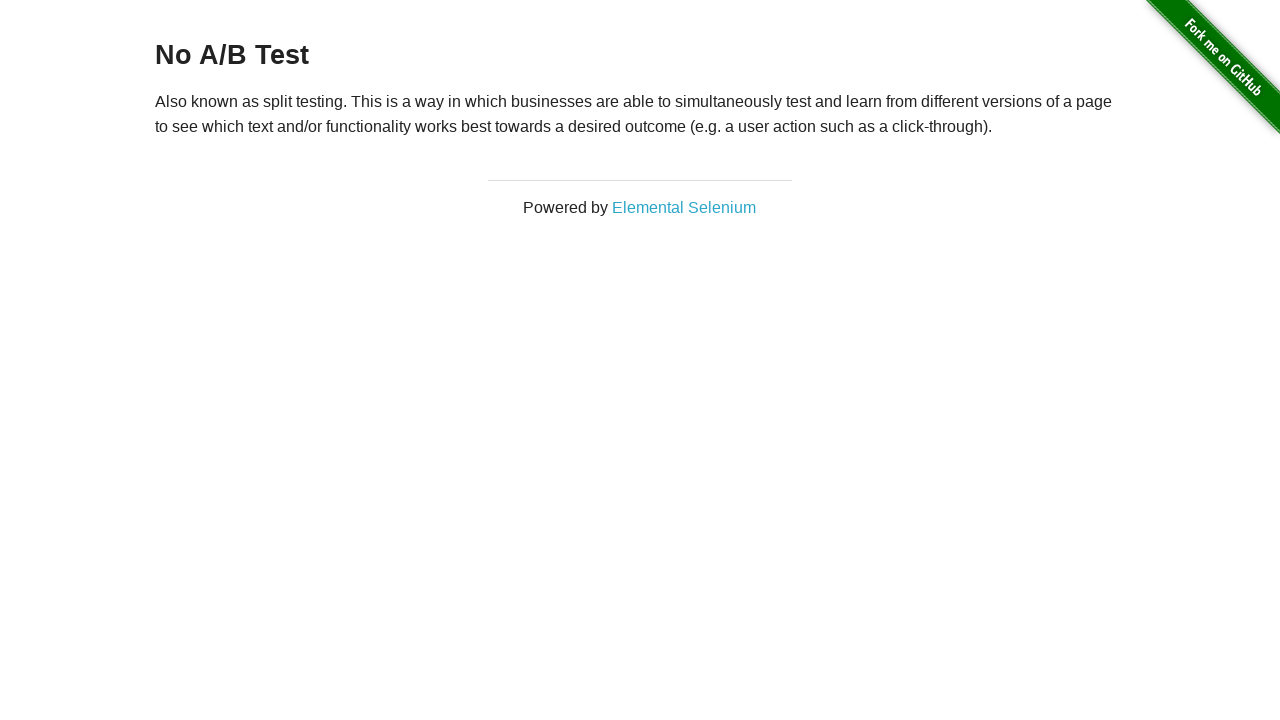

Verified page displays 'No A/B Test' - opt-out successful
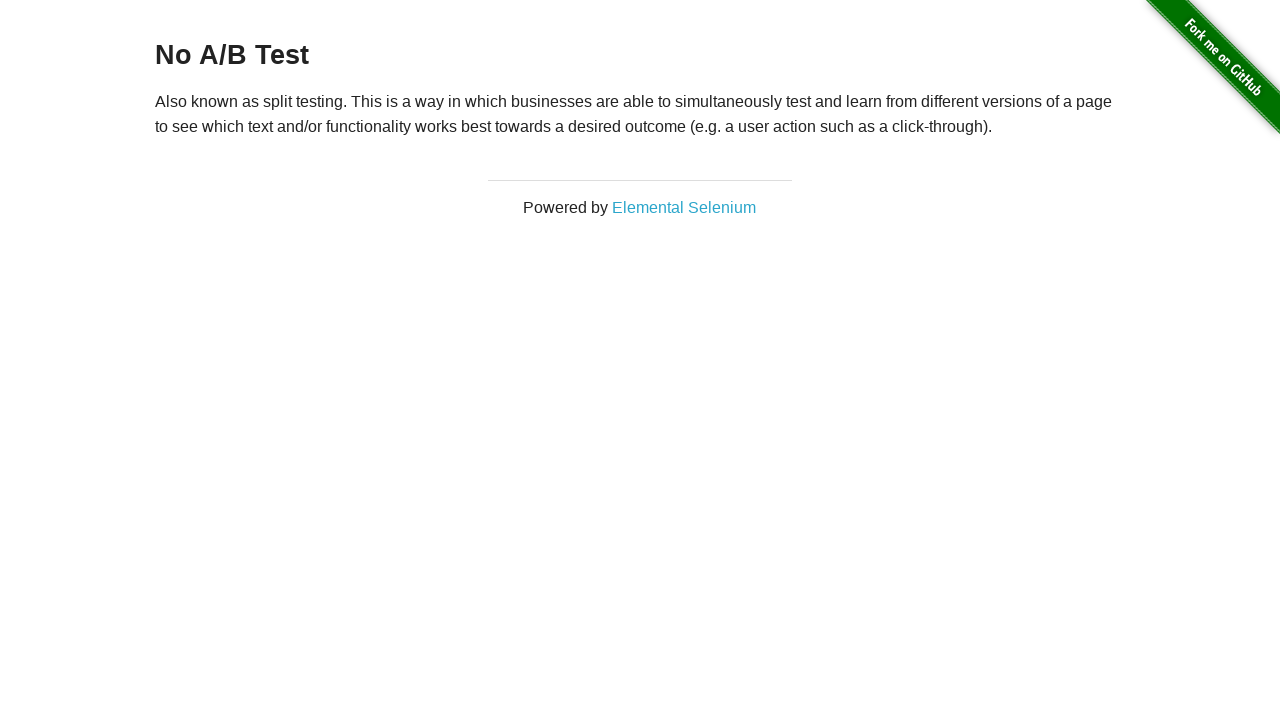

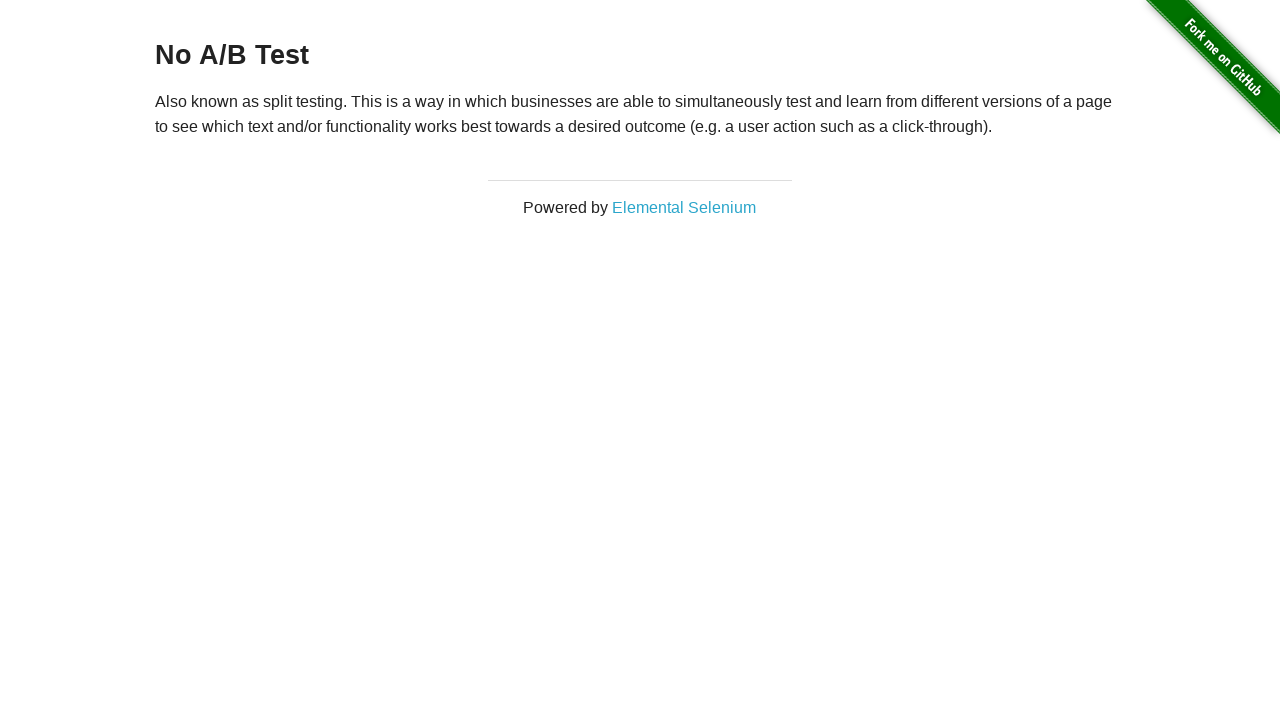